Navigates to SelectorsHub practice page and scrolls down the page

Starting URL: https://selectorshub.com/xpath-practice-page/

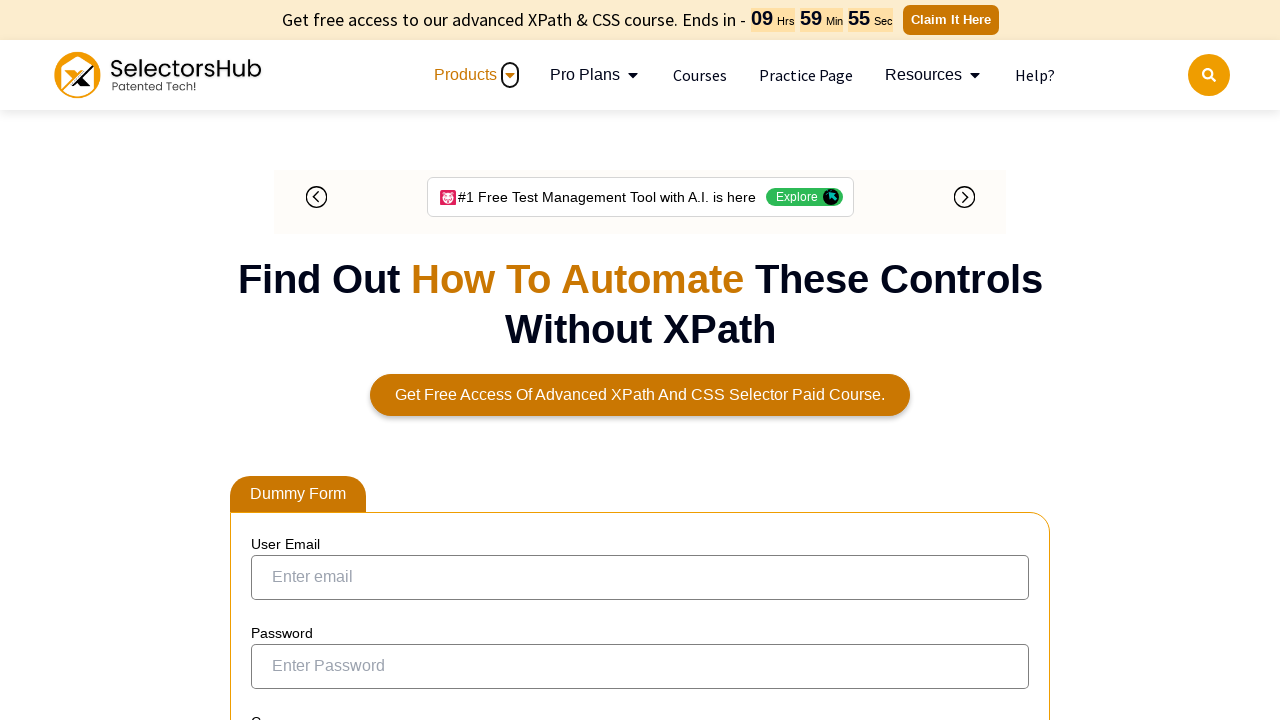

Scrolled down the page by 500 pixels
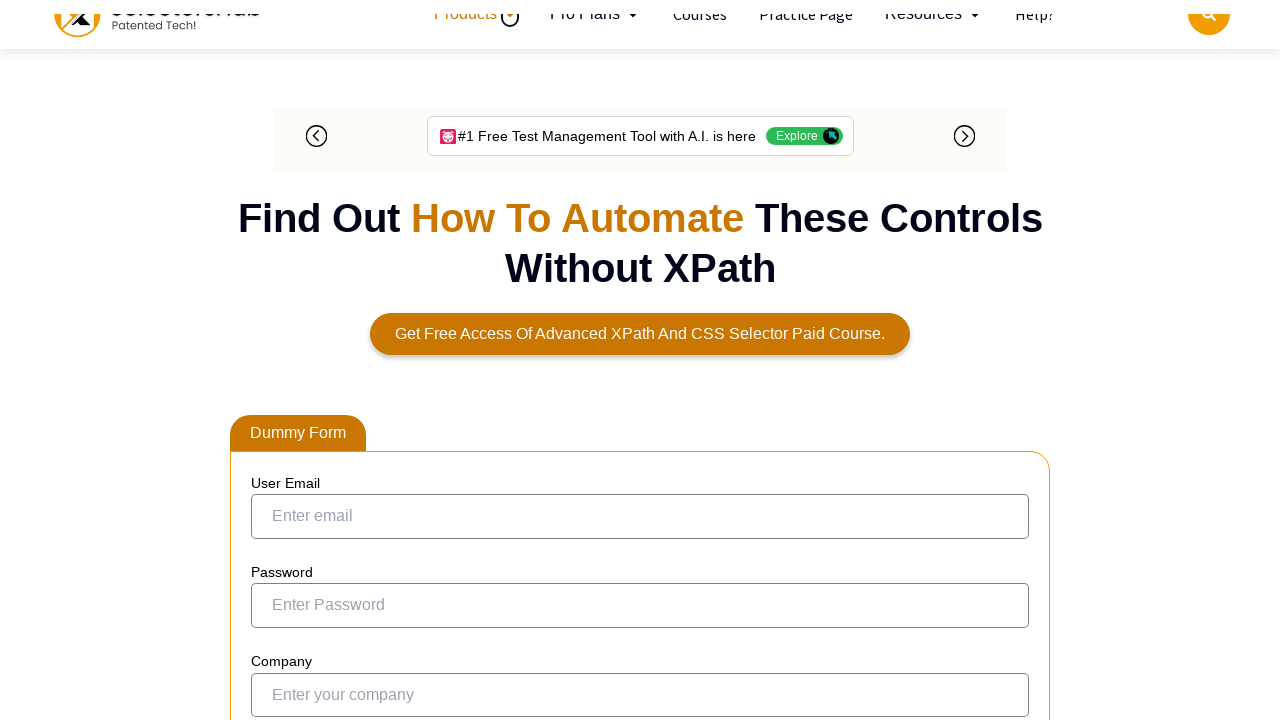

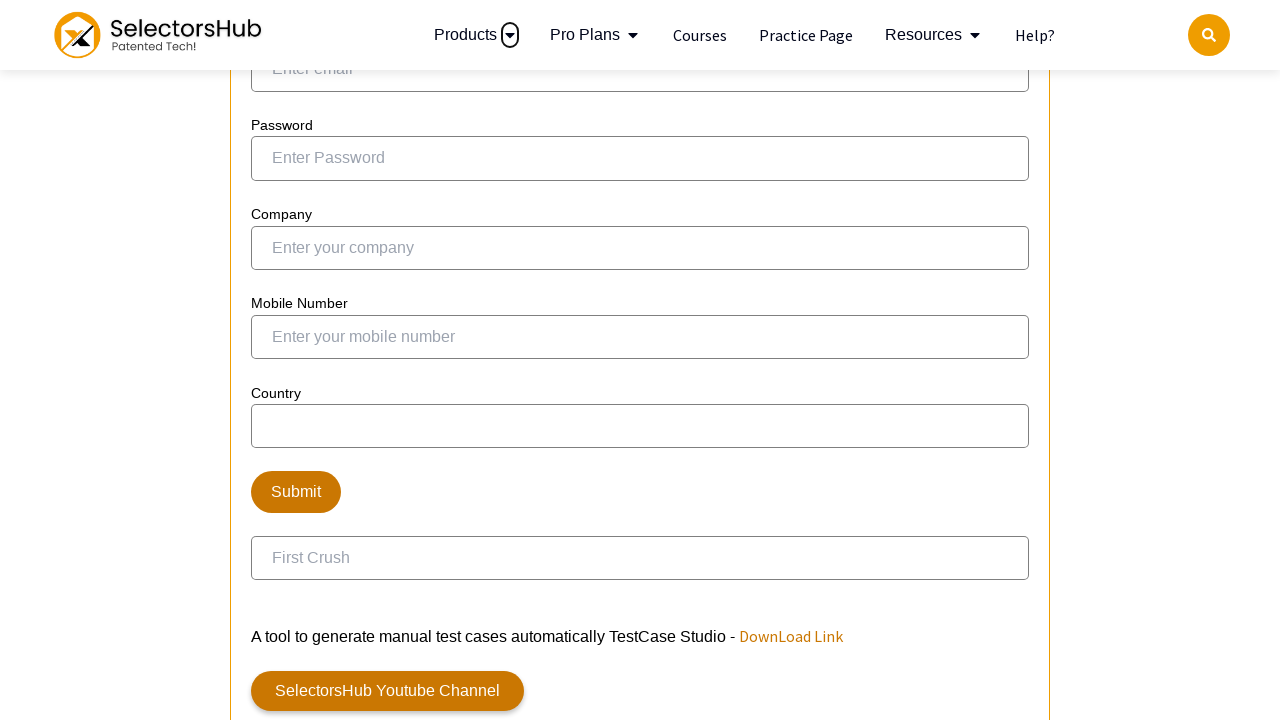